Navigates to the Context Menu page and verifies the box element has the correct CSS style properties

Starting URL: https://the-internet.herokuapp.com/

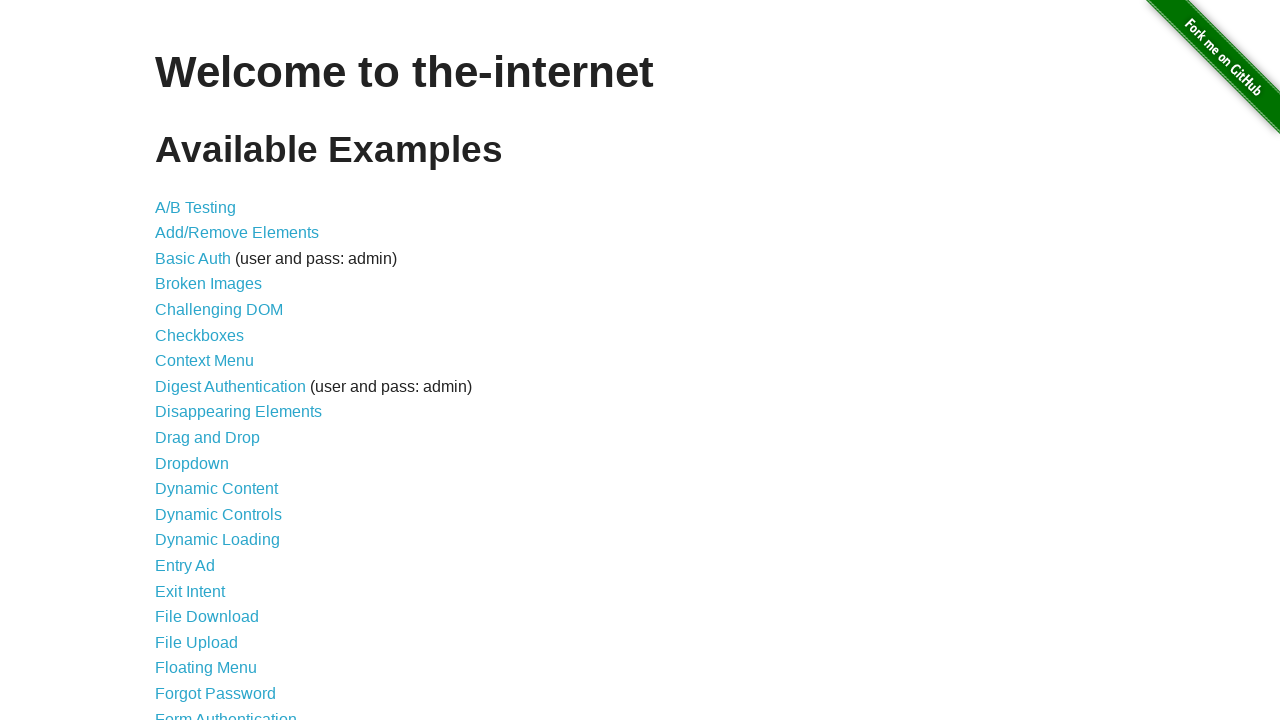

Waited for h1 heading to load
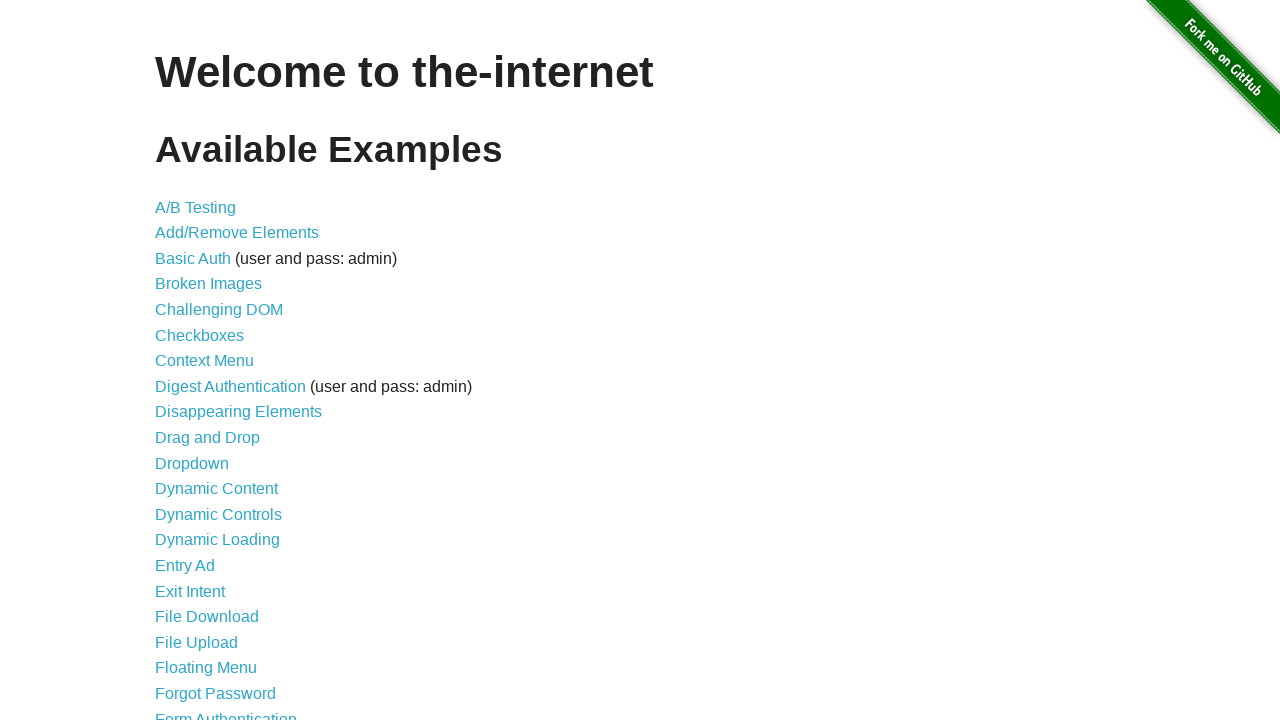

Clicked on Context Menu link at (204, 361) on xpath=//a[normalize-space()='Context Menu']
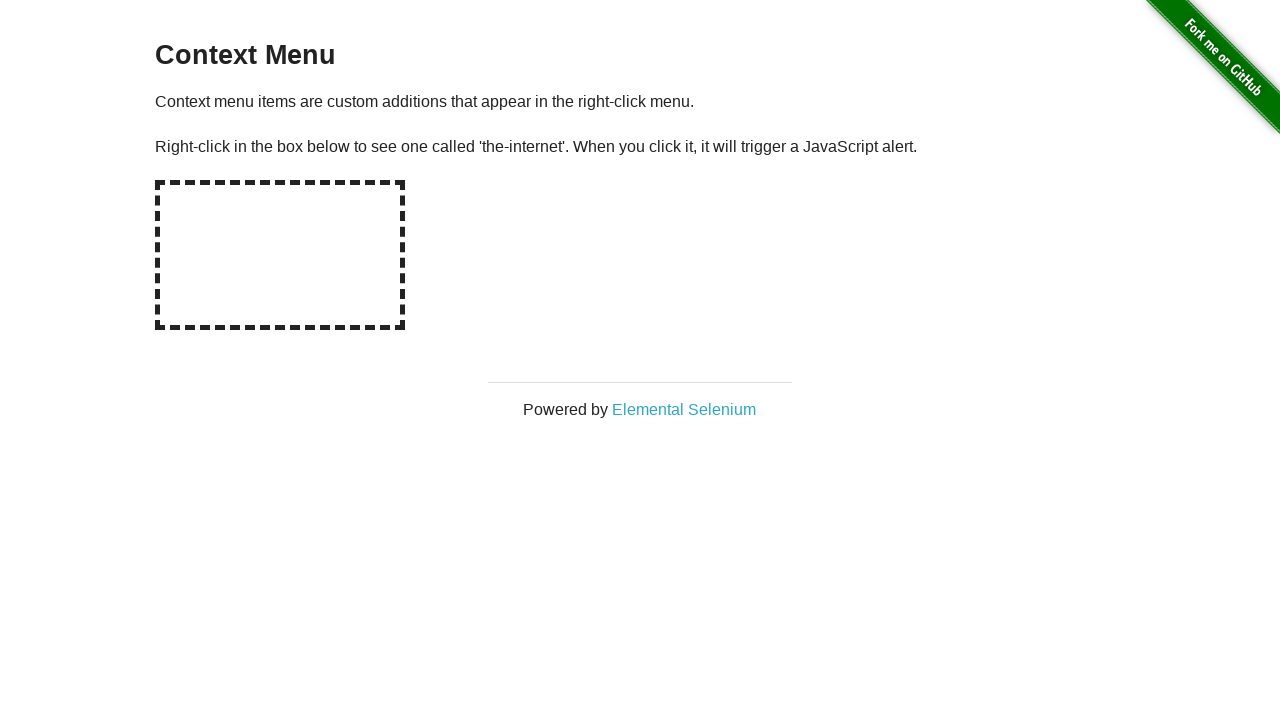

Waited for hot-spot box element to load
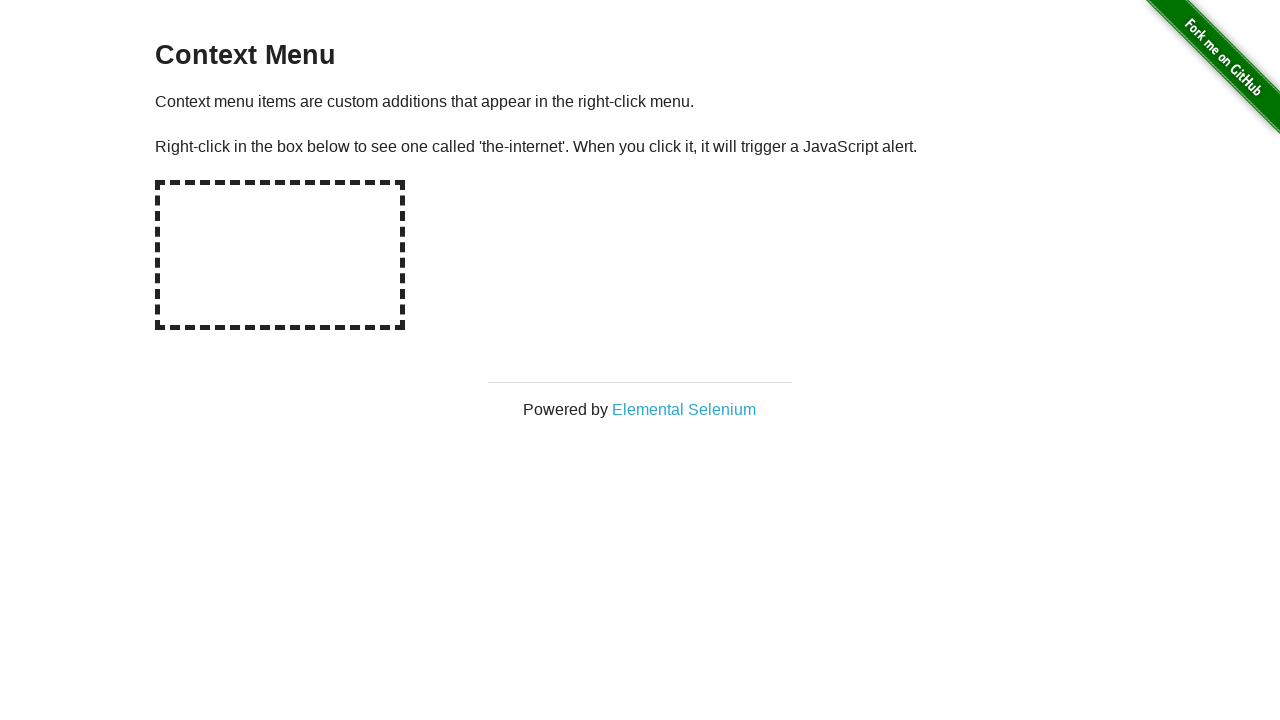

Retrieved style attribute from hot-spot element
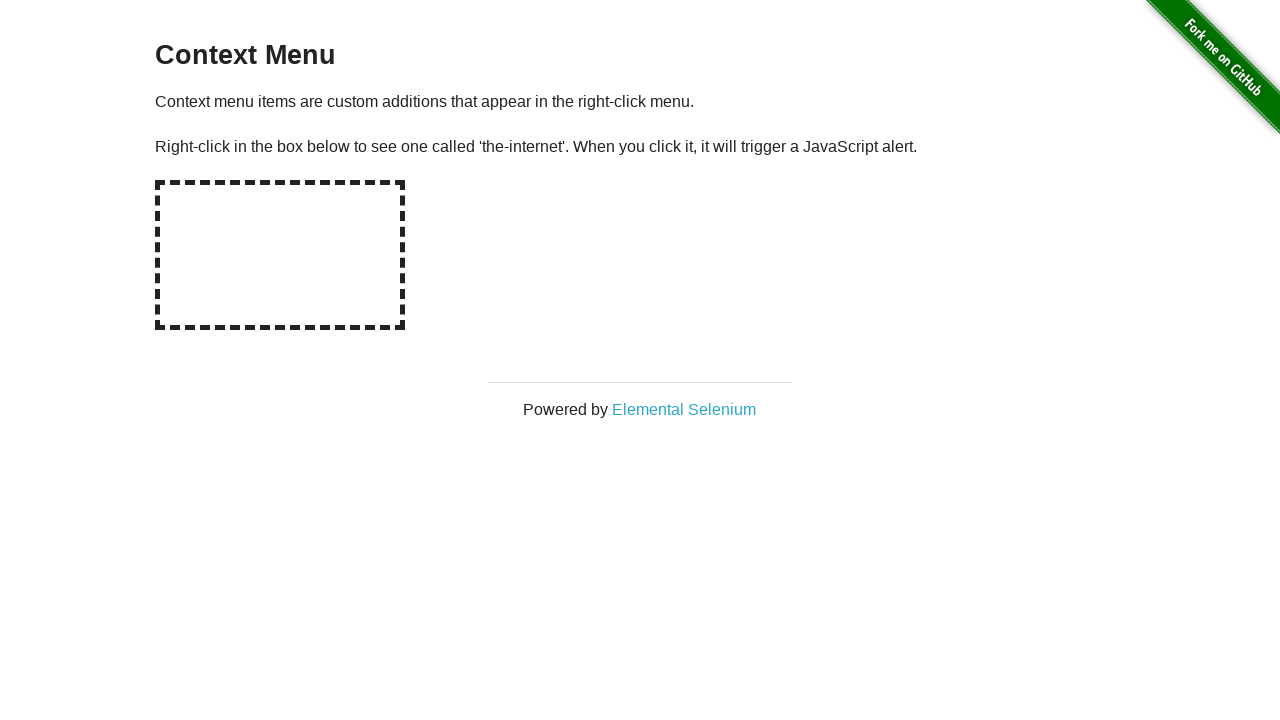

Verified box has correct CSS style properties: border-style dashed, border-width 5px, width 250px, height 150px
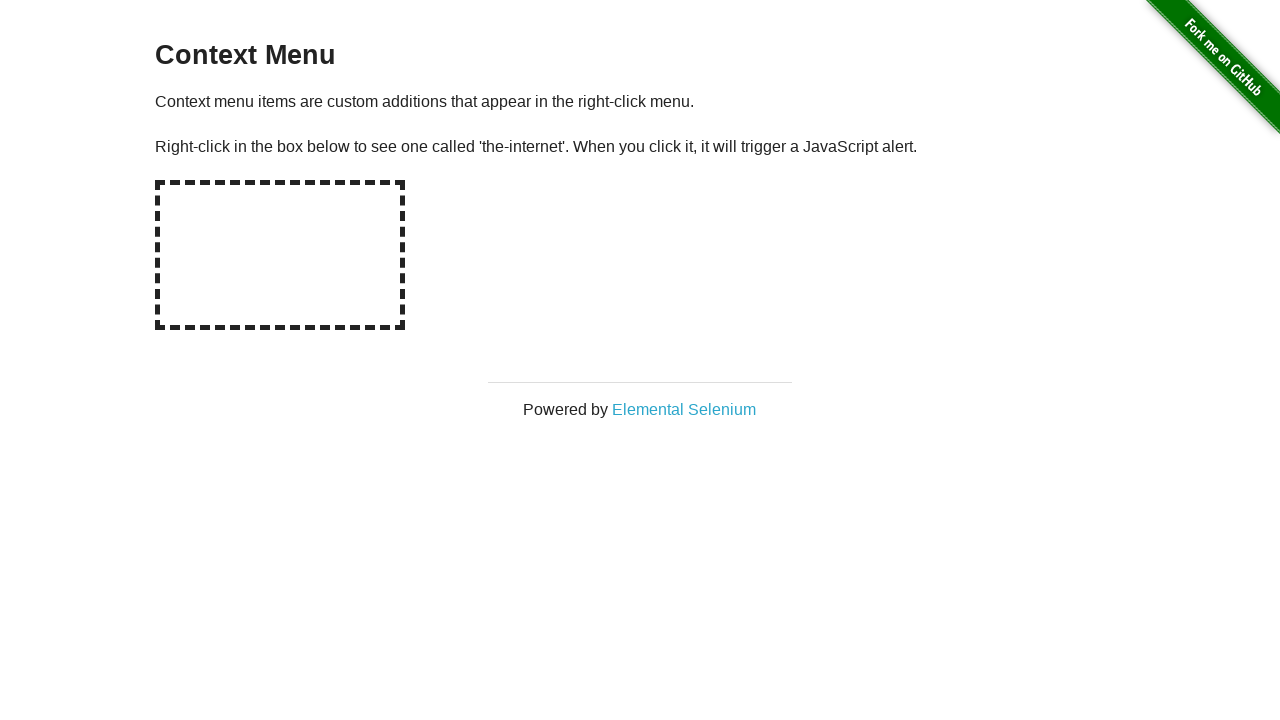

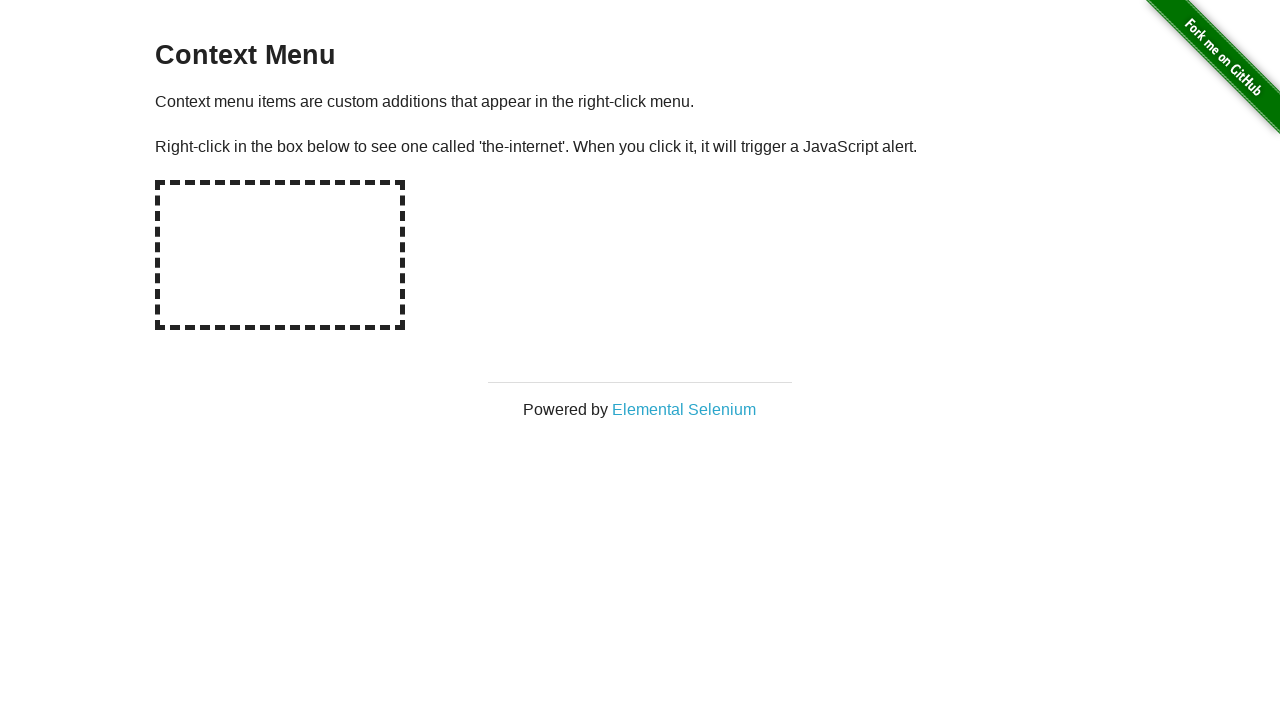